Navigates to the PlayAce home page and retrieves the page title to verify it loads correctly

Starting URL: https://playace.co/?city=0

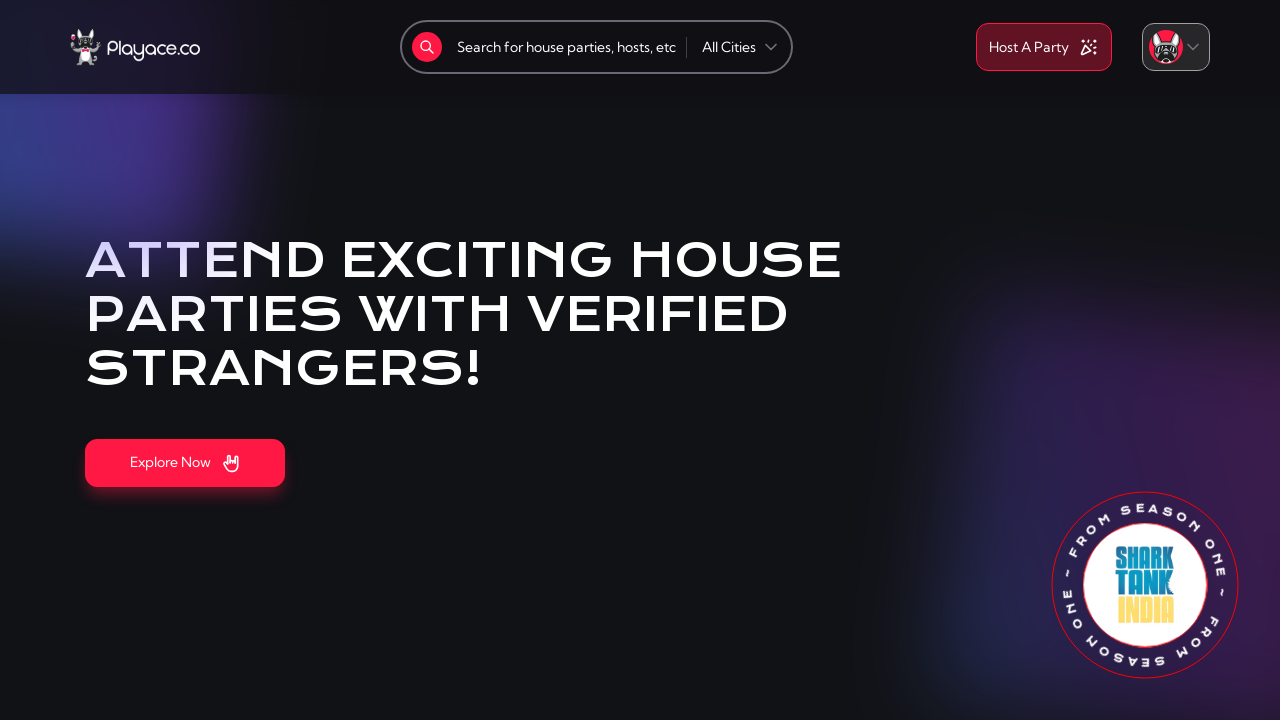

Navigated to PlayAce home page with city parameter
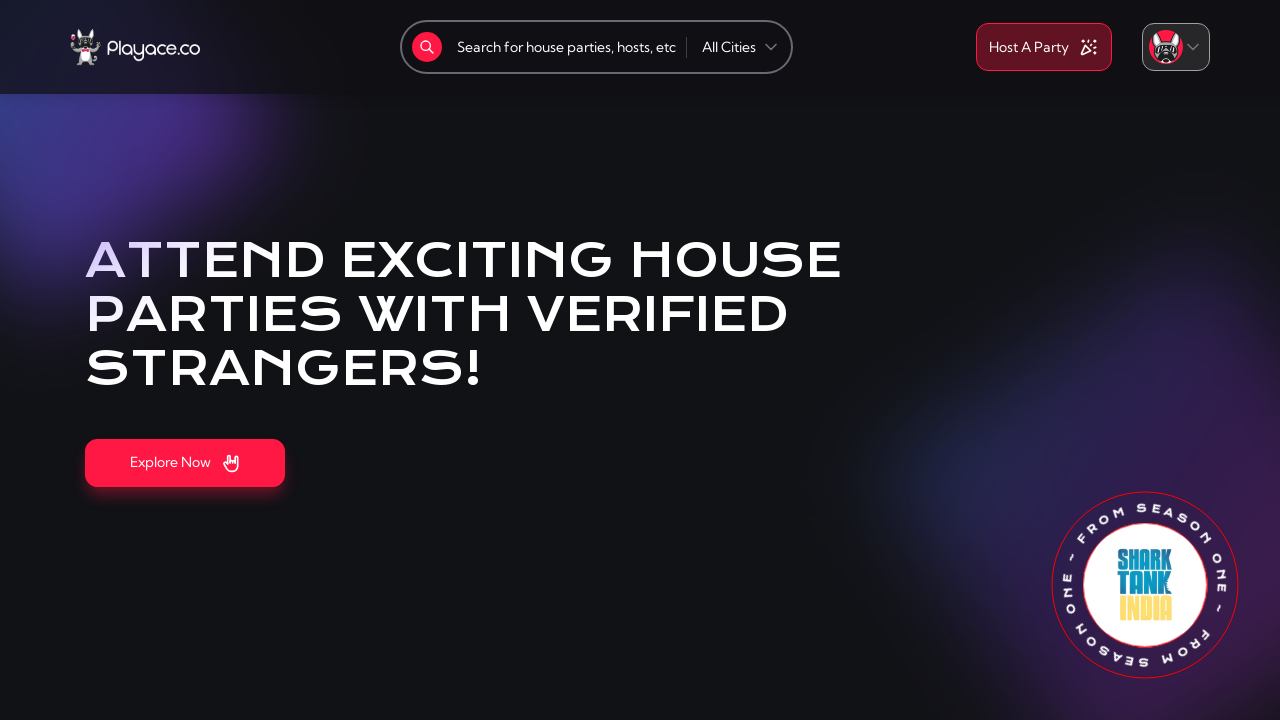

Retrieved page title: Playace - (Attend Fun House Parties, List Your Space And Earn Money)
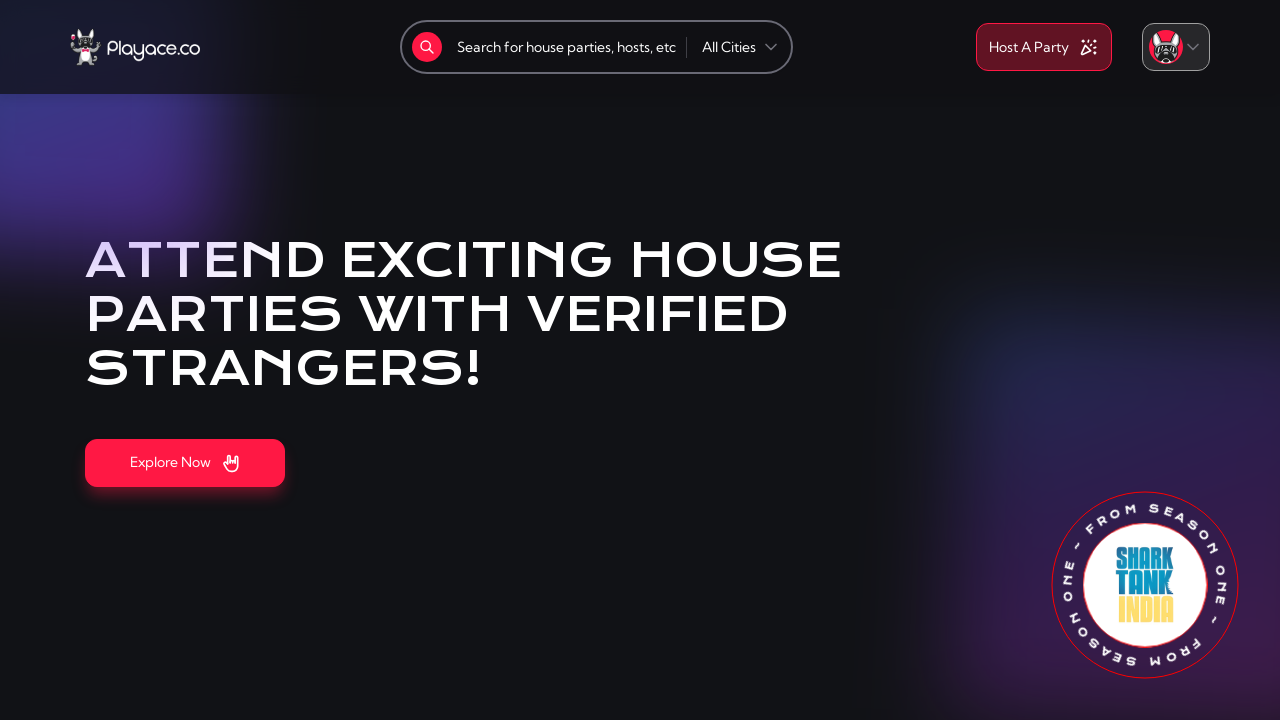

Verified home page title loaded correctly
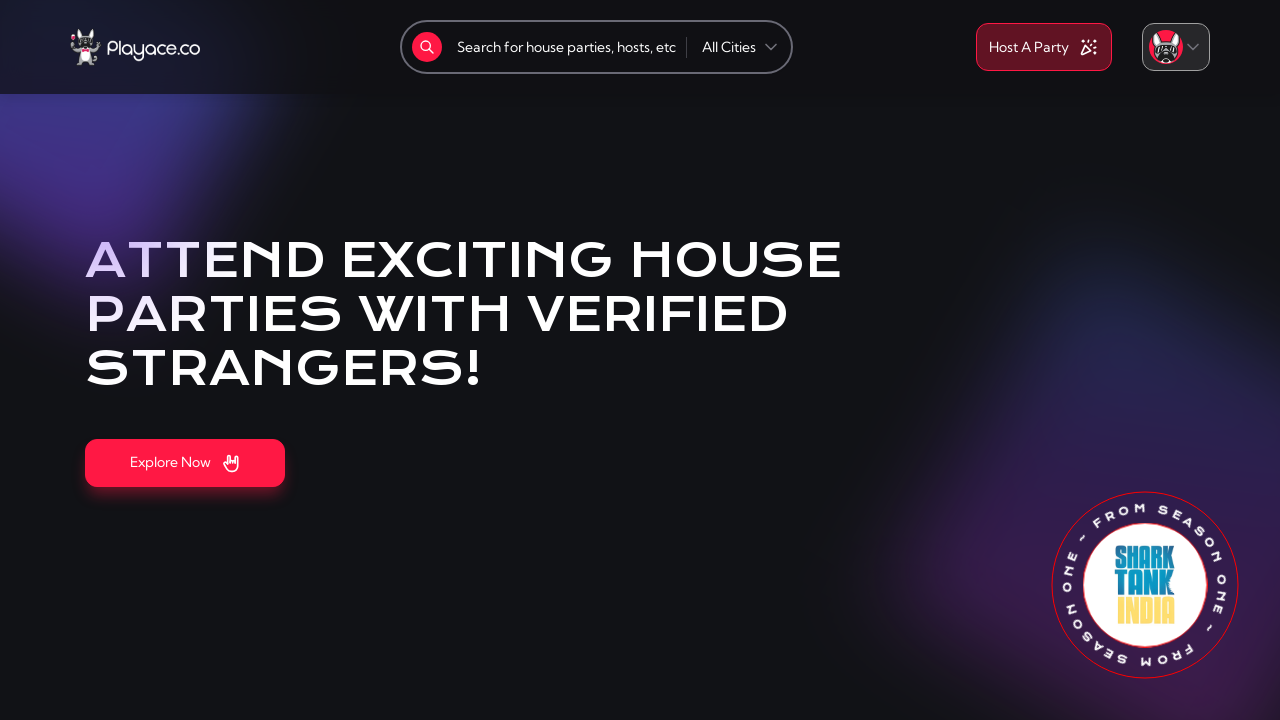

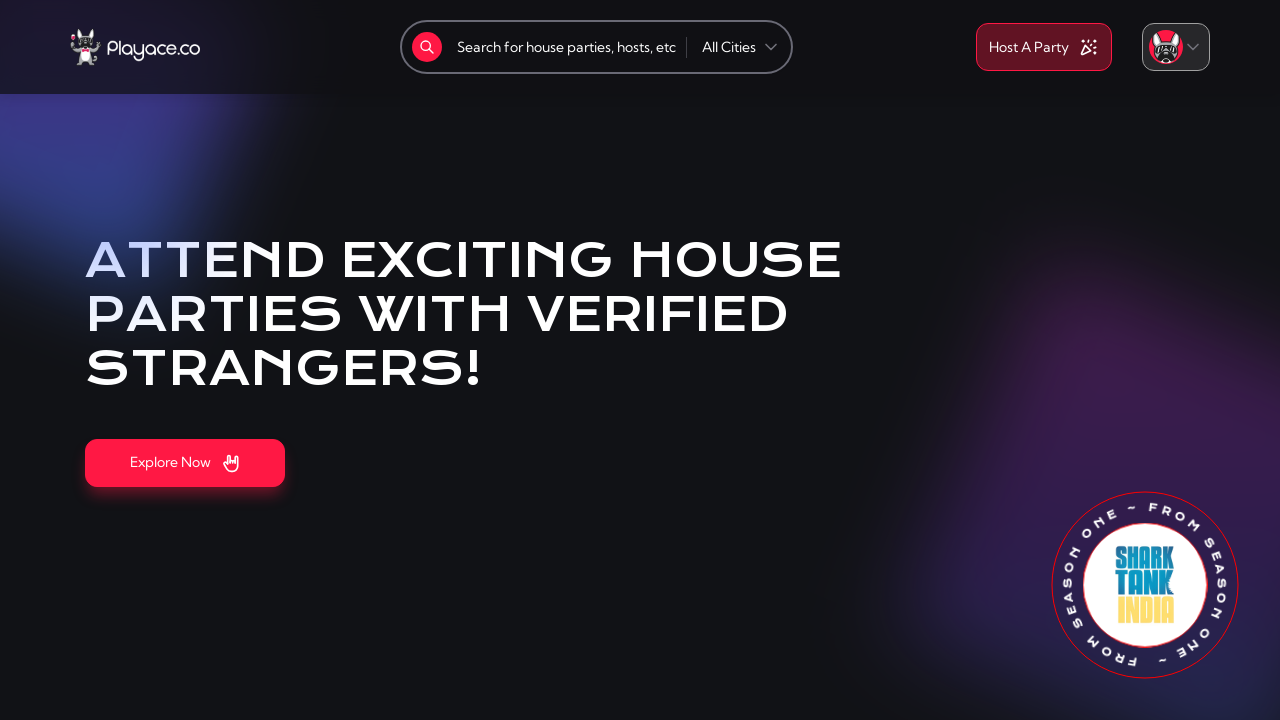